Tests opening a new browser tab and navigating to a different URL, then verifies there are 2 tabs open and checks URL and title of the new tab

Starting URL: https://the-internet.herokuapp.com/windows

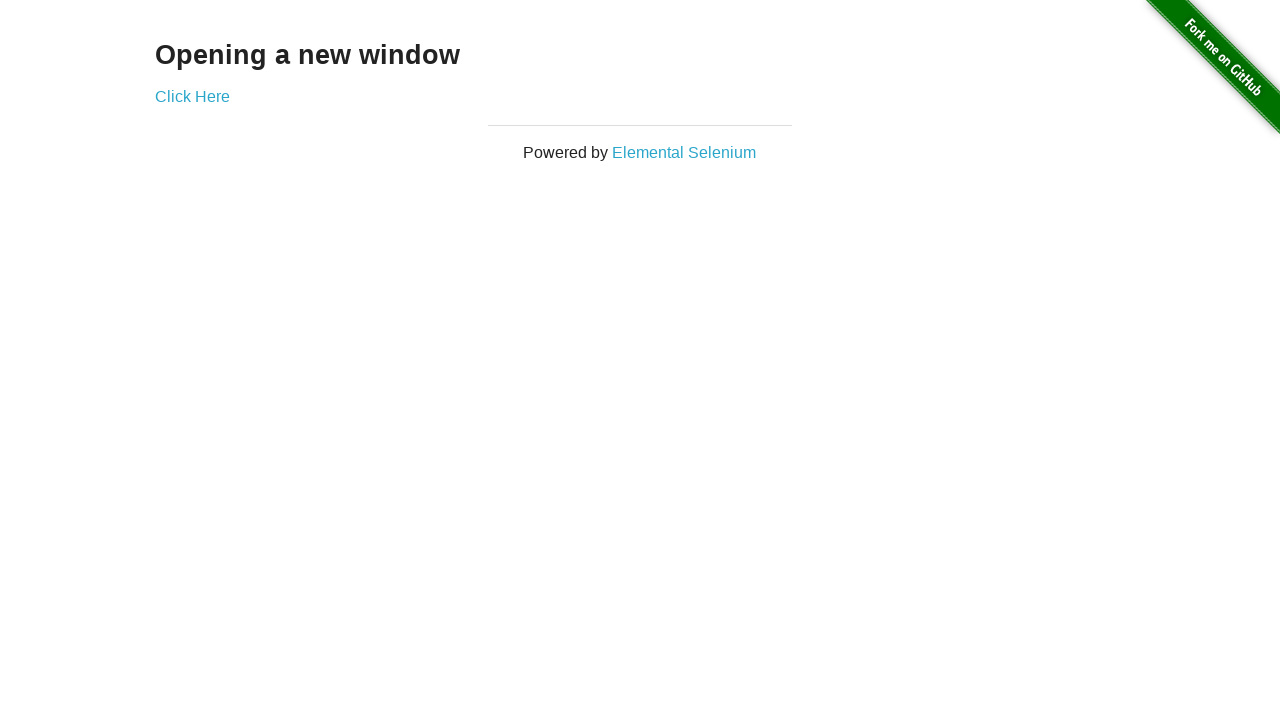

Verified initial URL contains '/windows'
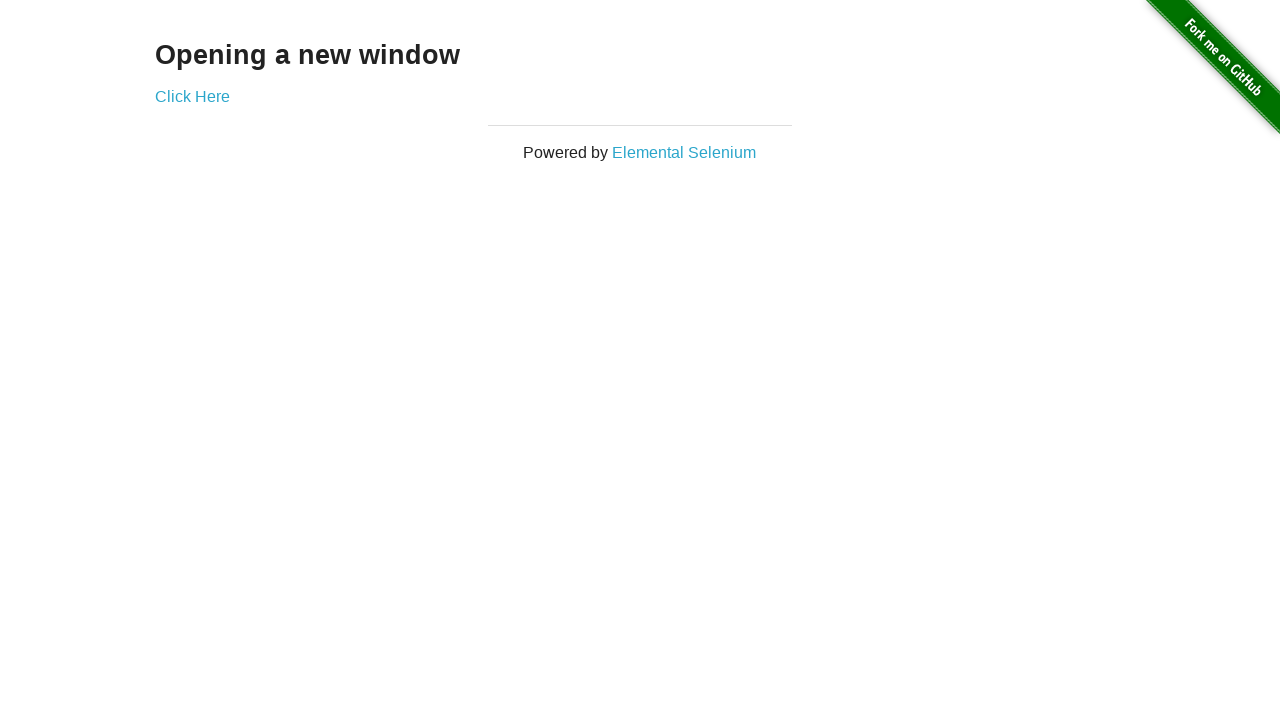

Verified initial page title is 'The Internet'
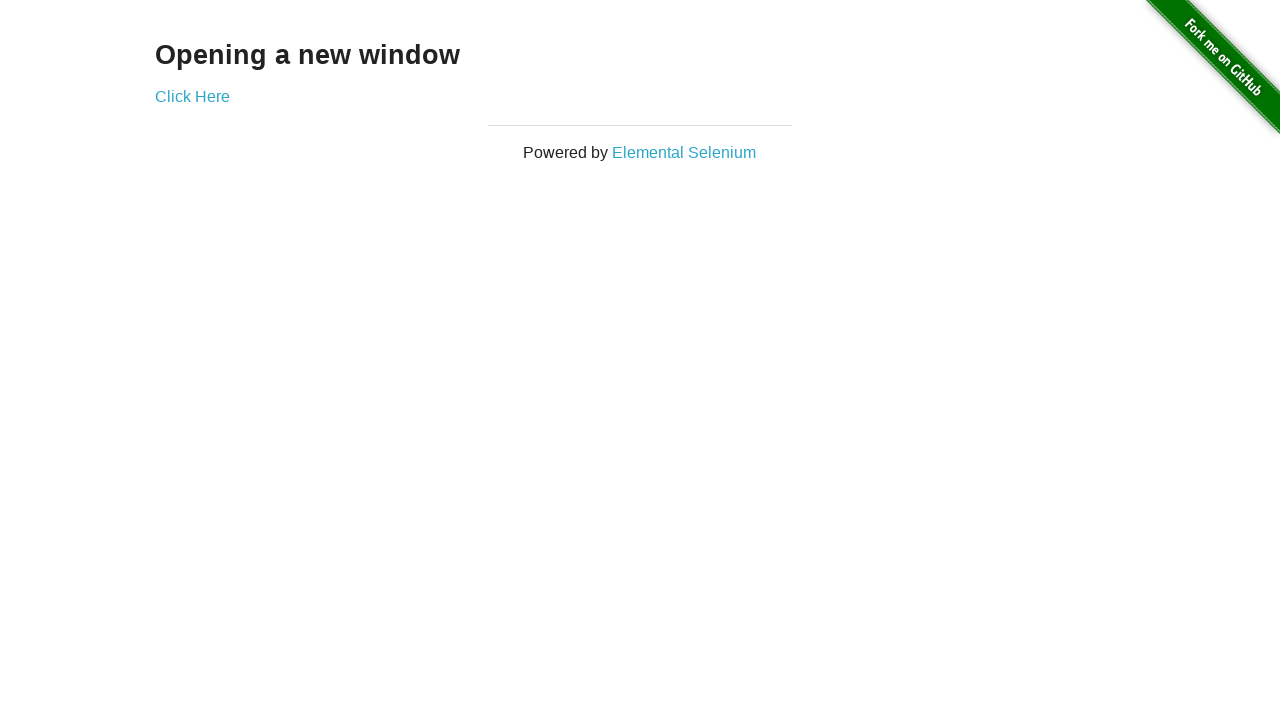

Opened a new browser tab/page
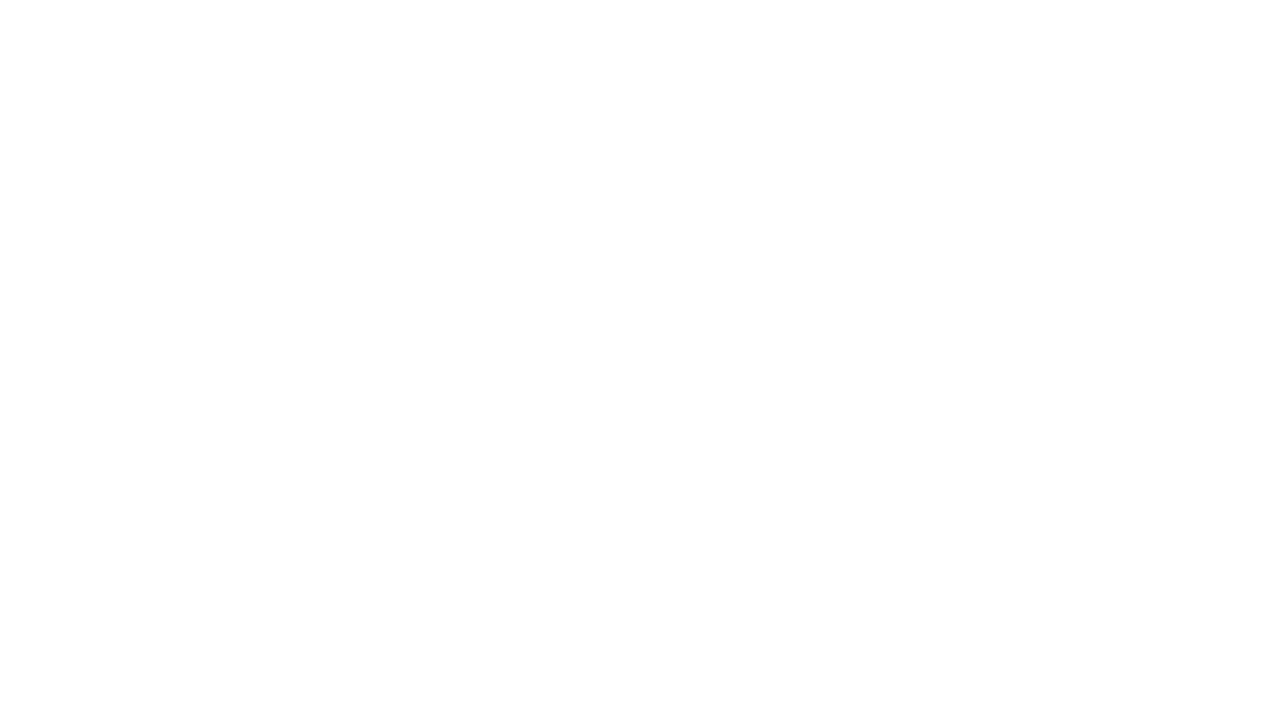

Navigated new tab to https://the-internet.herokuapp.com/typos
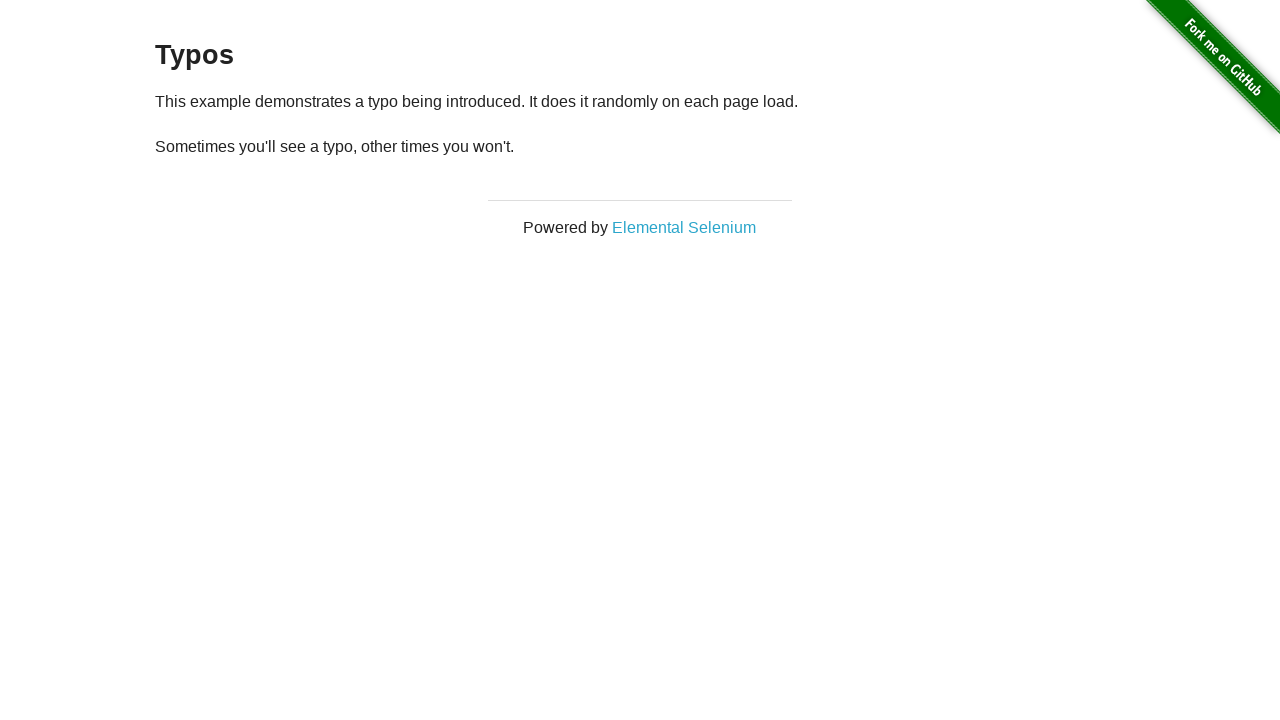

Verified 2 tabs/pages are open
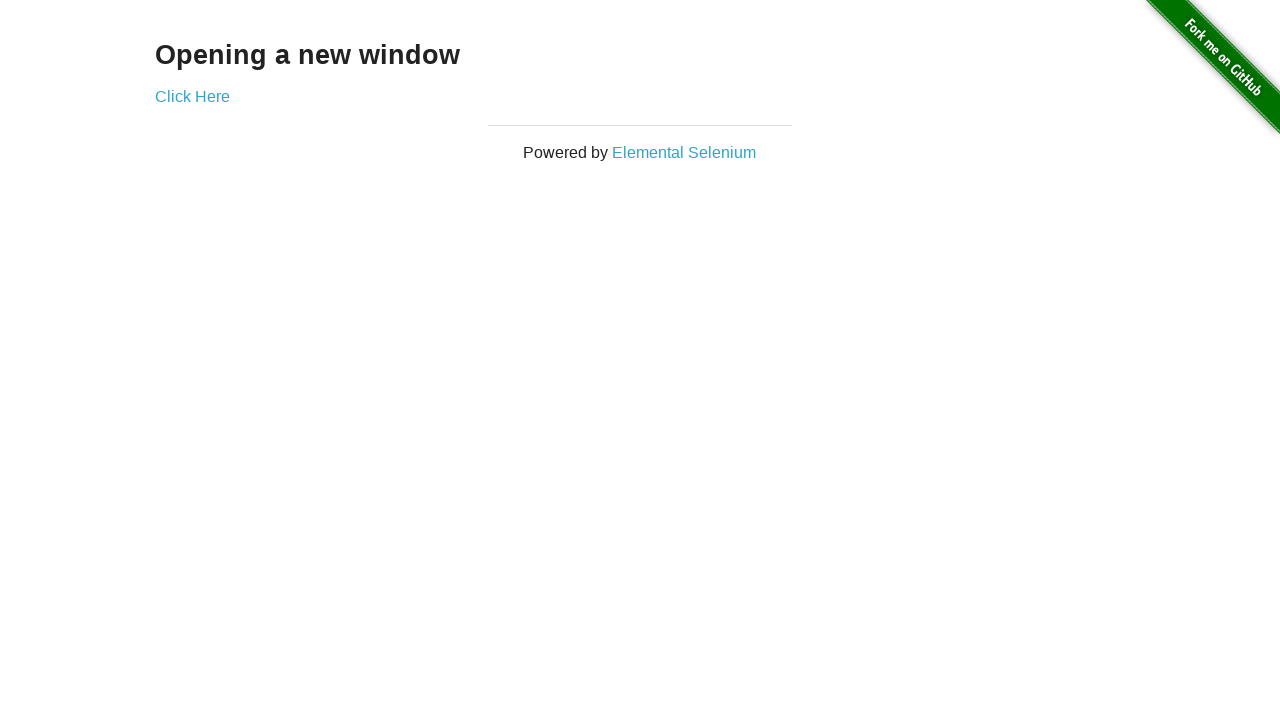

Verified new tab URL contains '/typos'
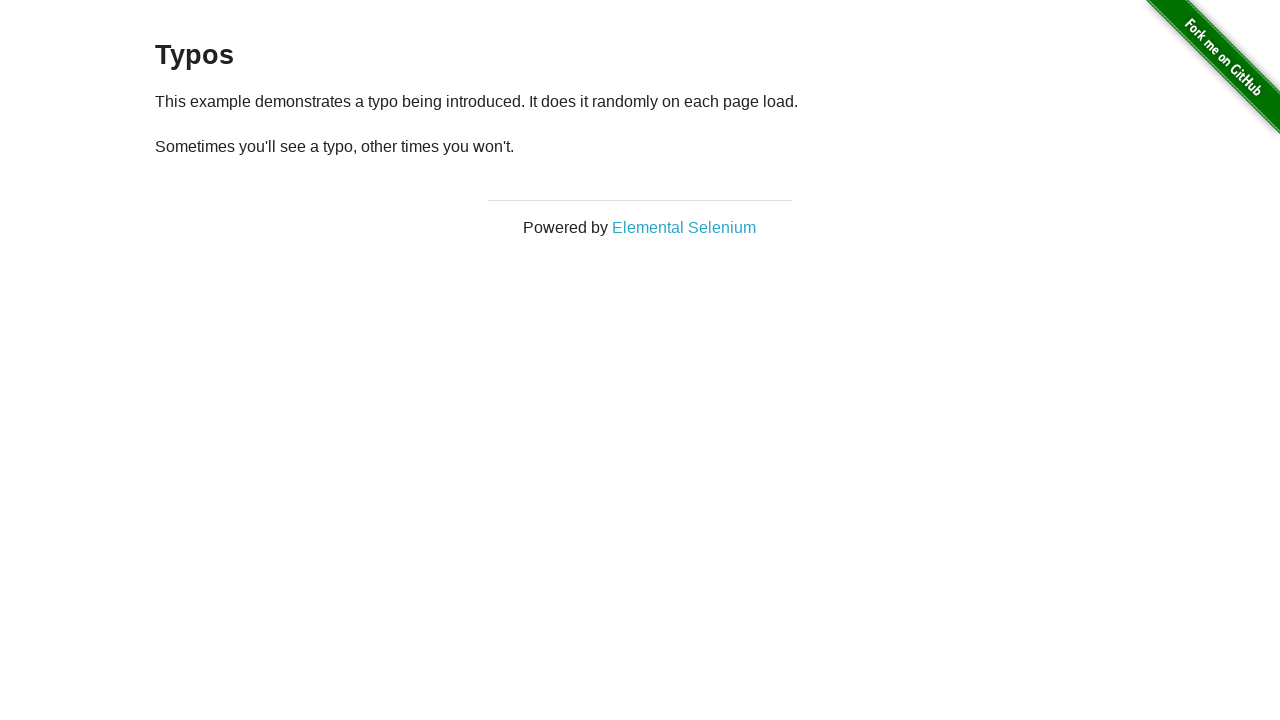

Verified new tab title is 'The Internet'
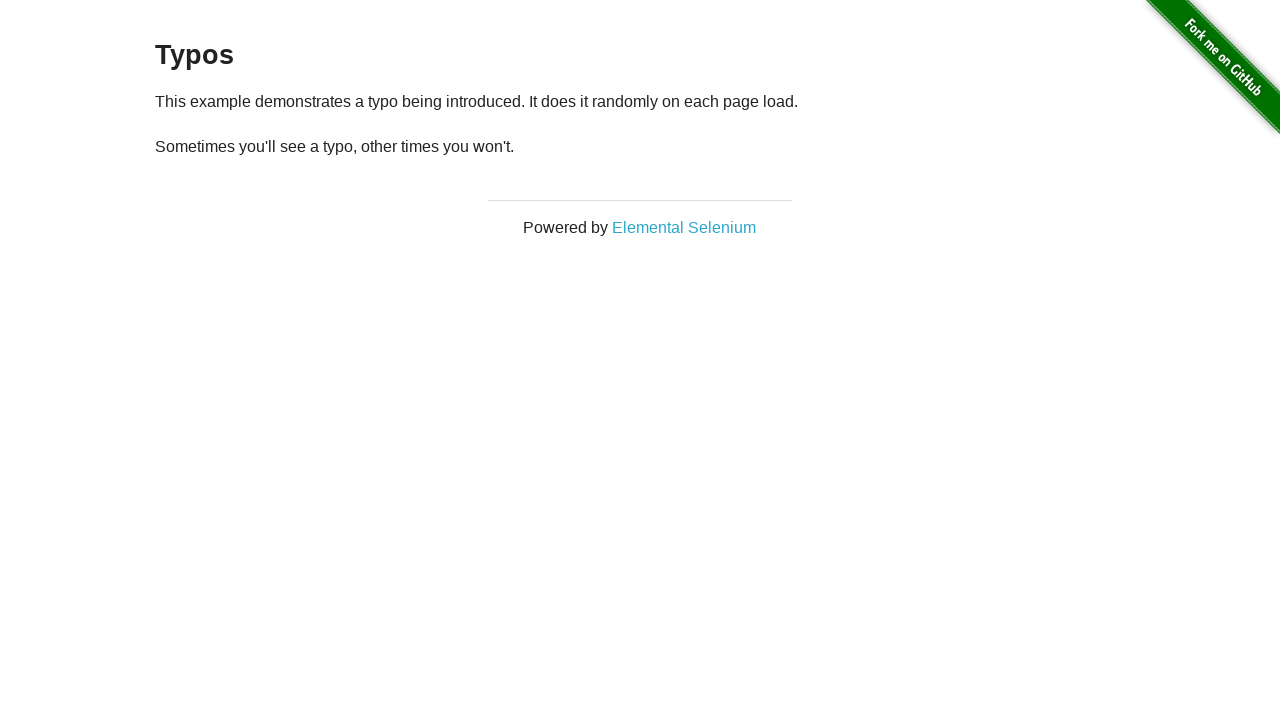

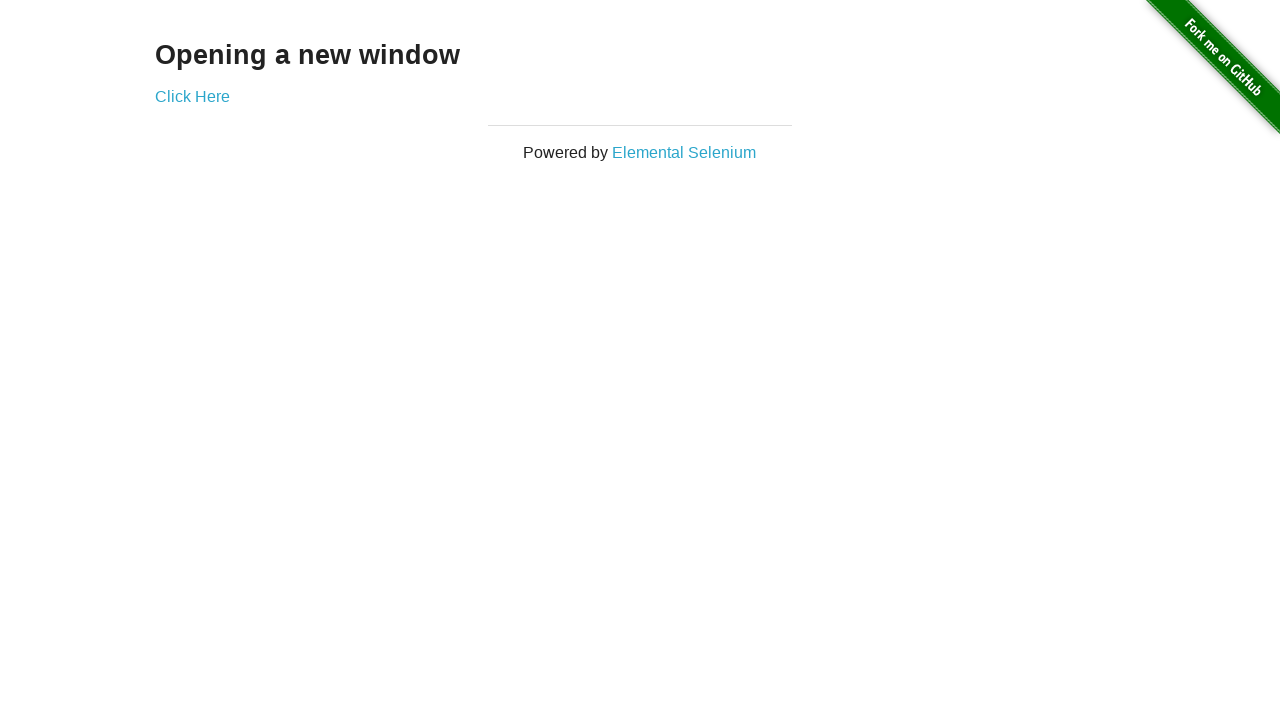